Solves a mathematical puzzle by extracting a value from an image attribute, calculating a logarithmic expression, and submitting the answer along with checkbox and radio button selections

Starting URL: http://suninjuly.github.io/get_attribute.html

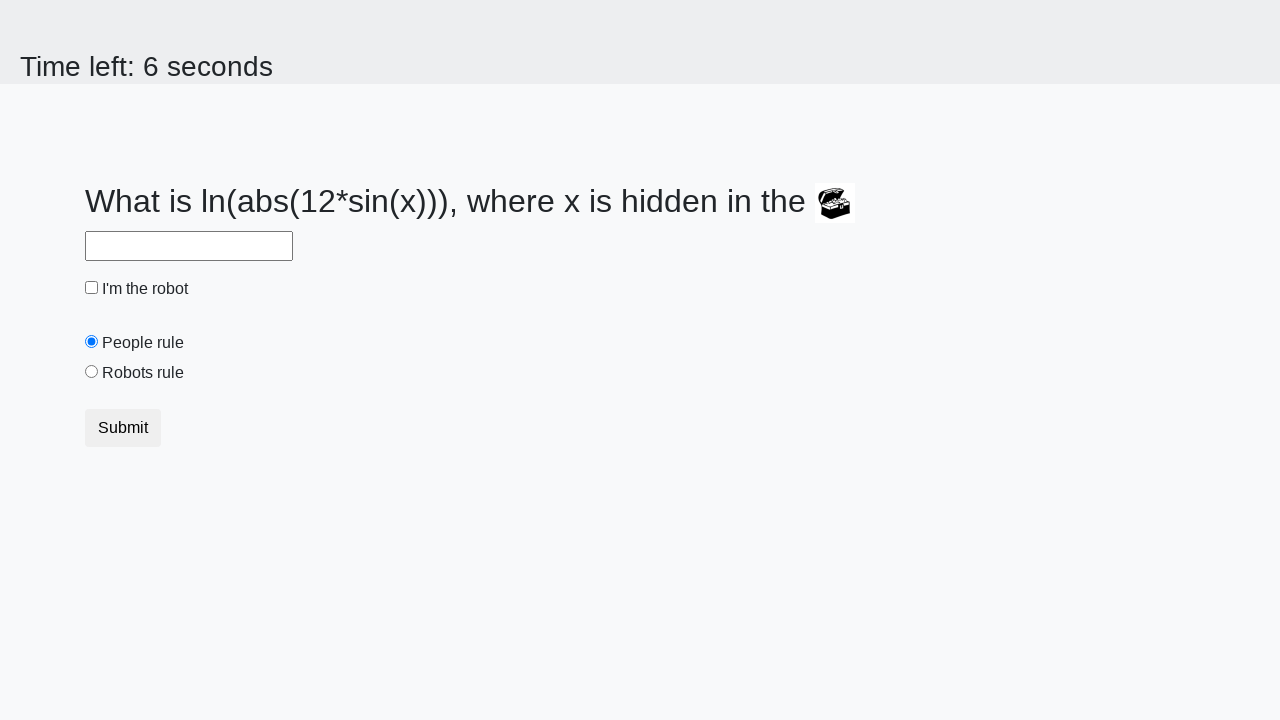

Located chest image and extracted valuex attribute
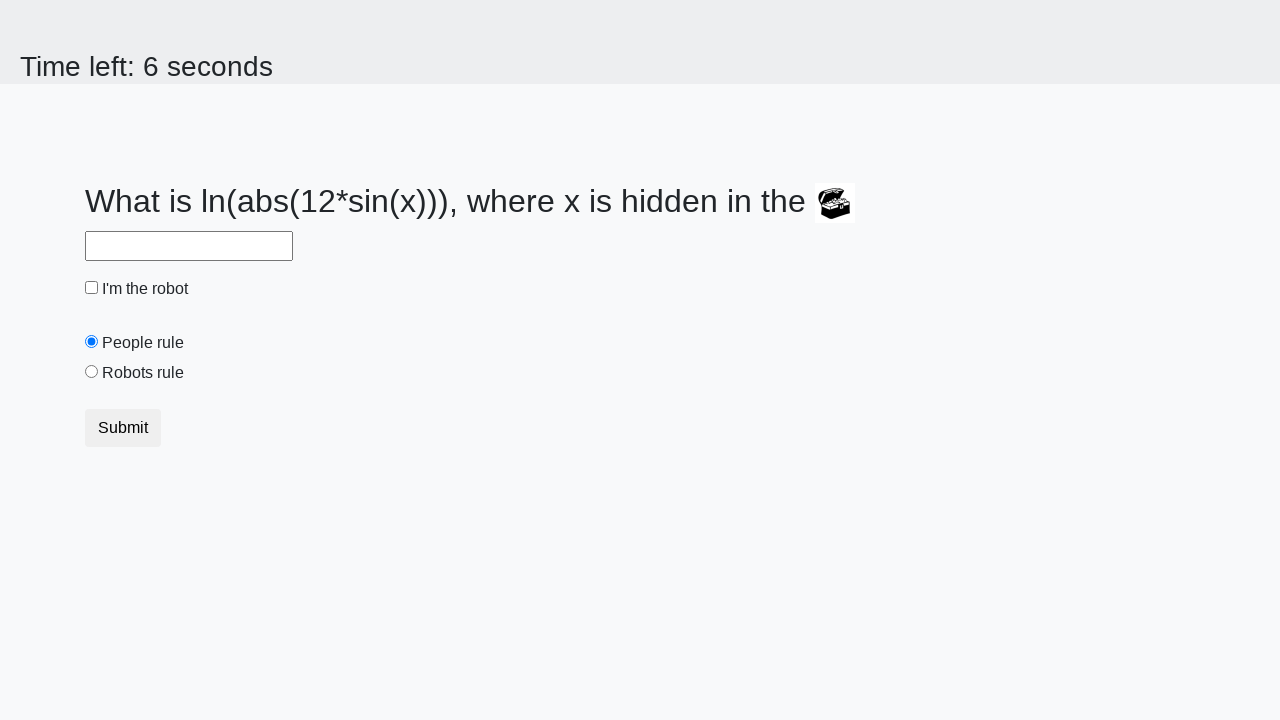

Calculated logarithmic expression: log(abs(12 * sin(x)))
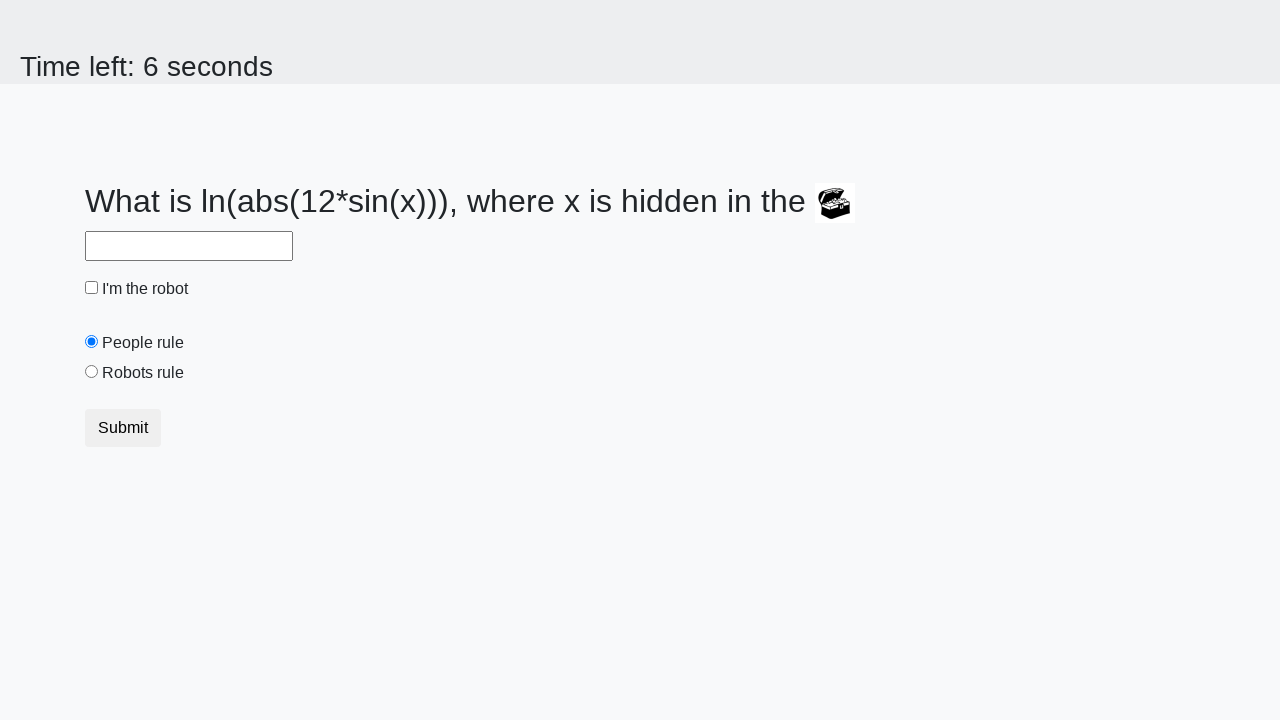

Filled answer field with calculated value: 0.3942264786354951 on #answer
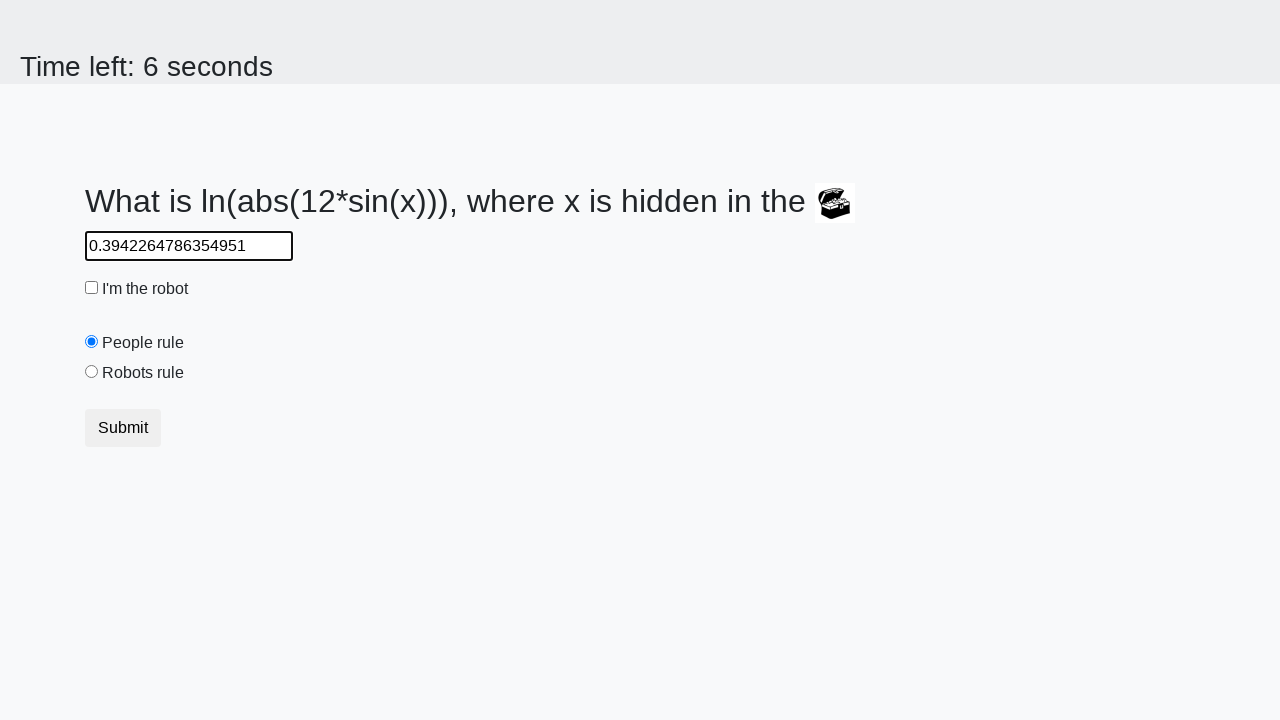

Checked the robot checkbox at (92, 288) on #robotCheckbox
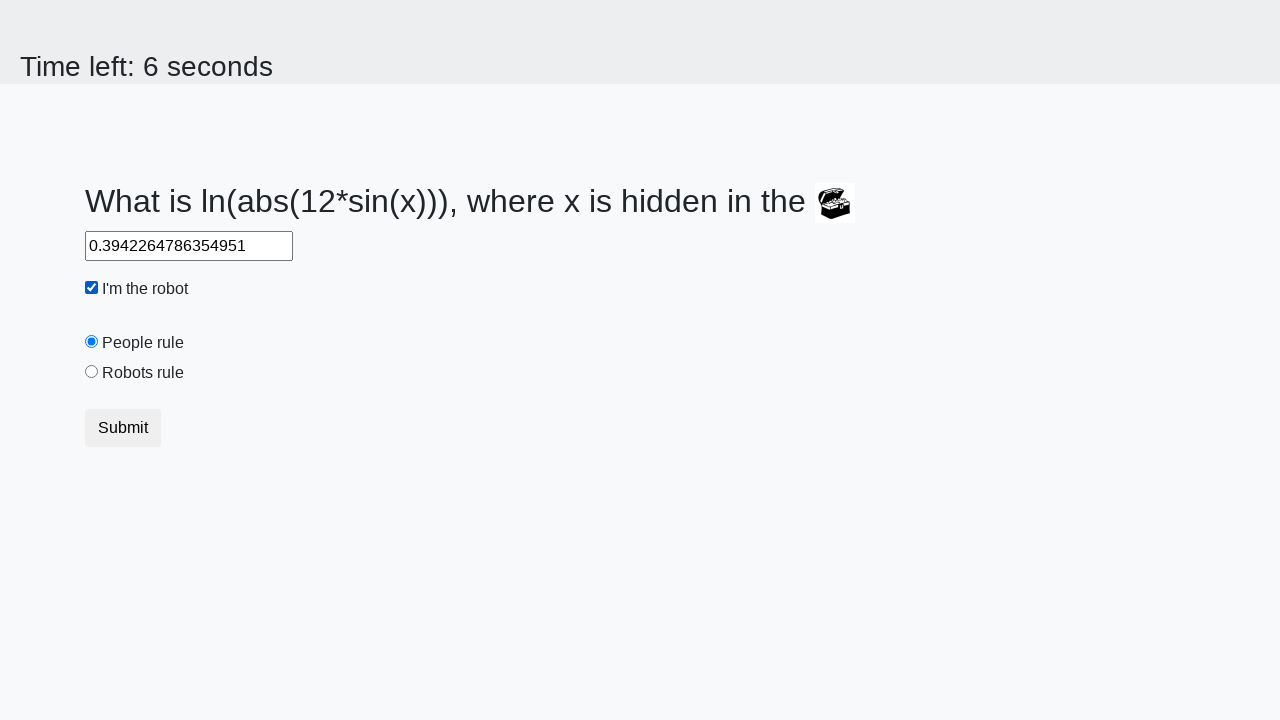

Selected the 'robots rule' radio button at (92, 372) on #robotsRule
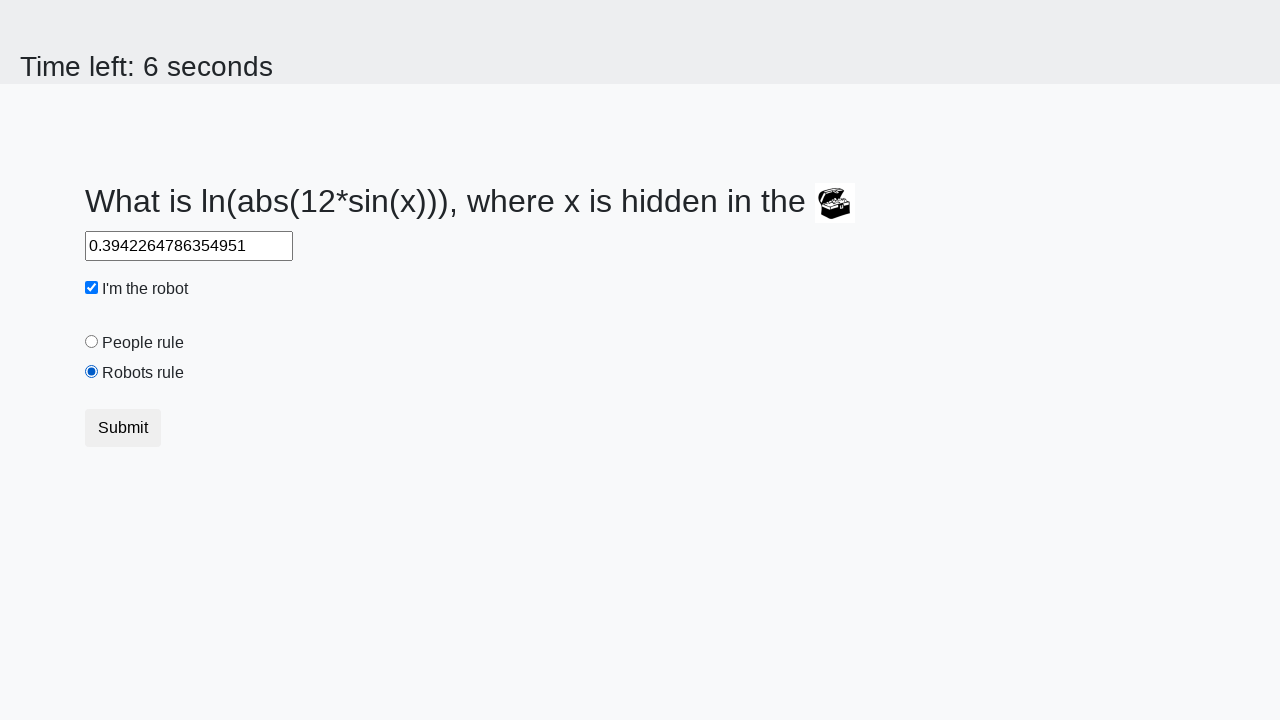

Submitted the form with all required fields filled at (123, 428) on xpath=//button[@type='submit']
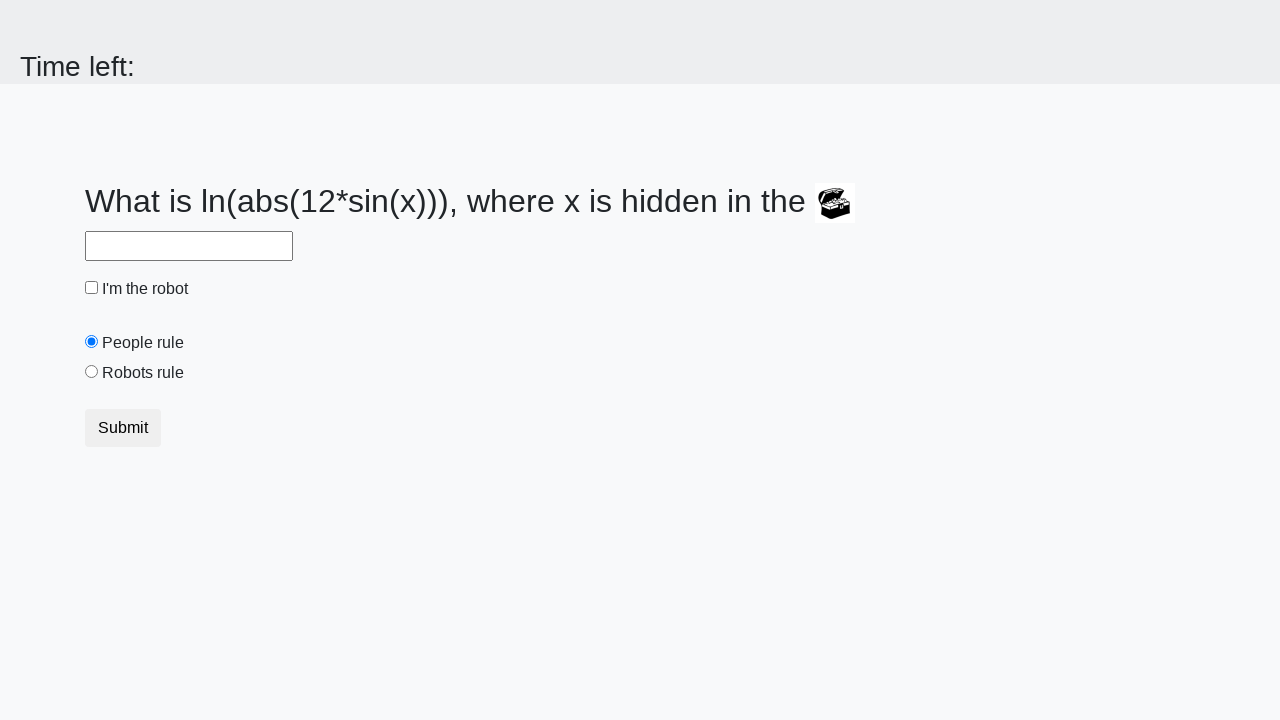

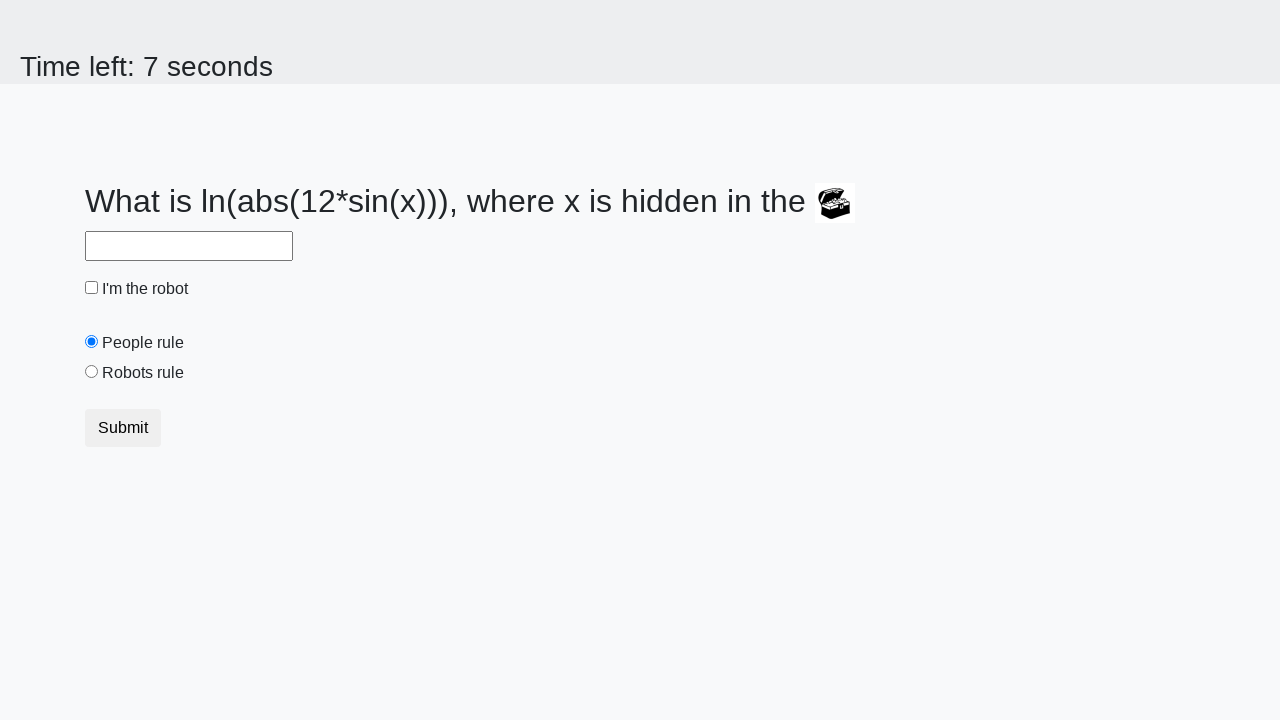